Tests interacting with the search functionality on Nykaa e-commerce website by locating the search input field and submitting a search form.

Starting URL: https://www.nykaa.com/

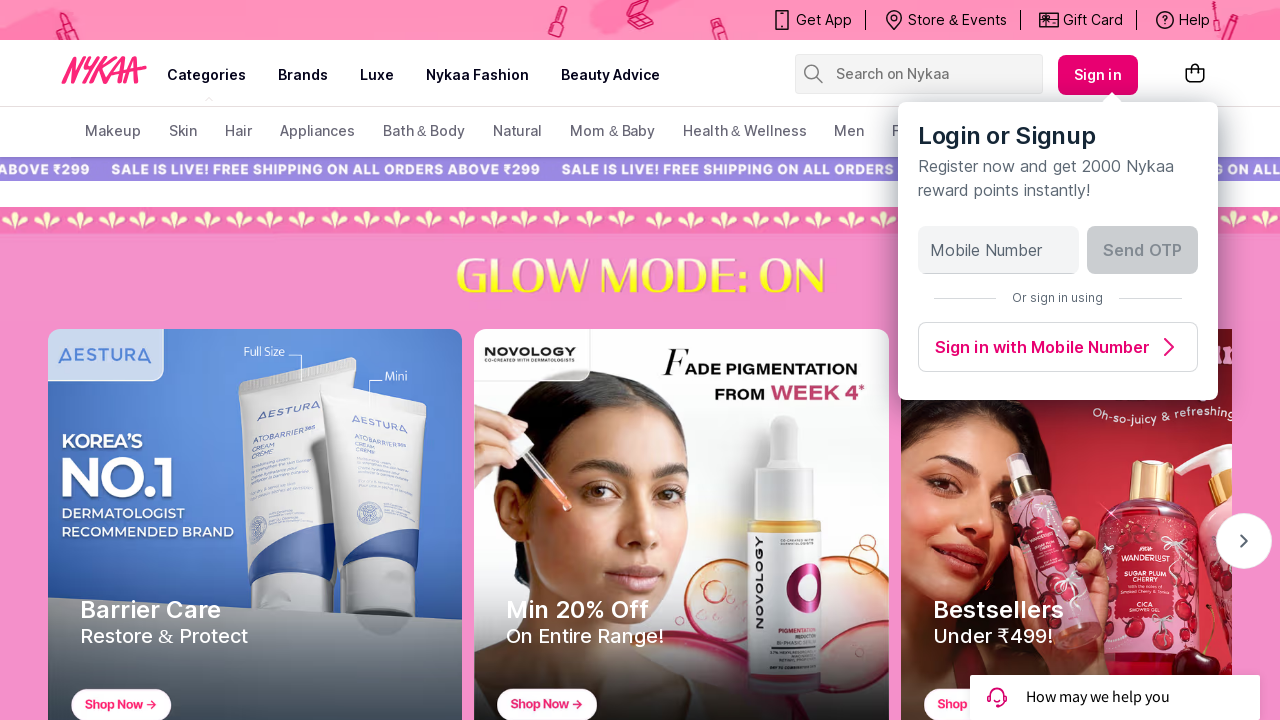

Waited for page to load (1000ms timeout)
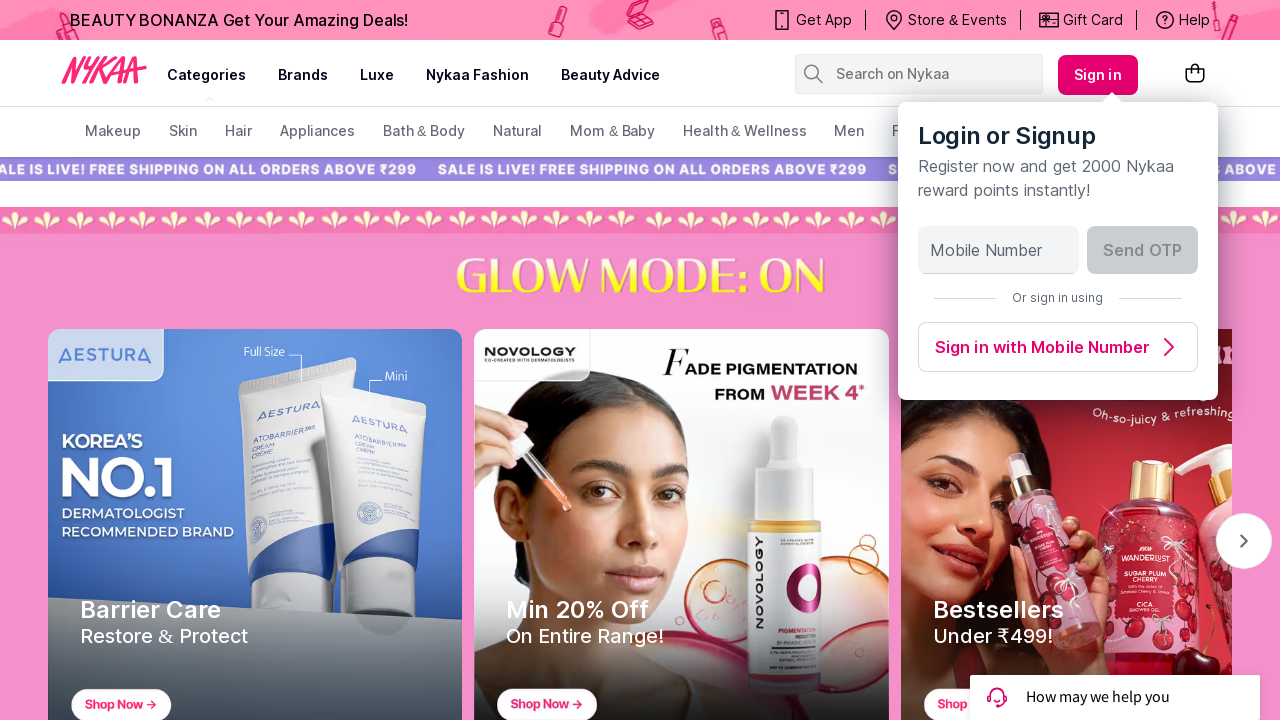

Located search input field by name attribute 'search-suggestions-nykaa'
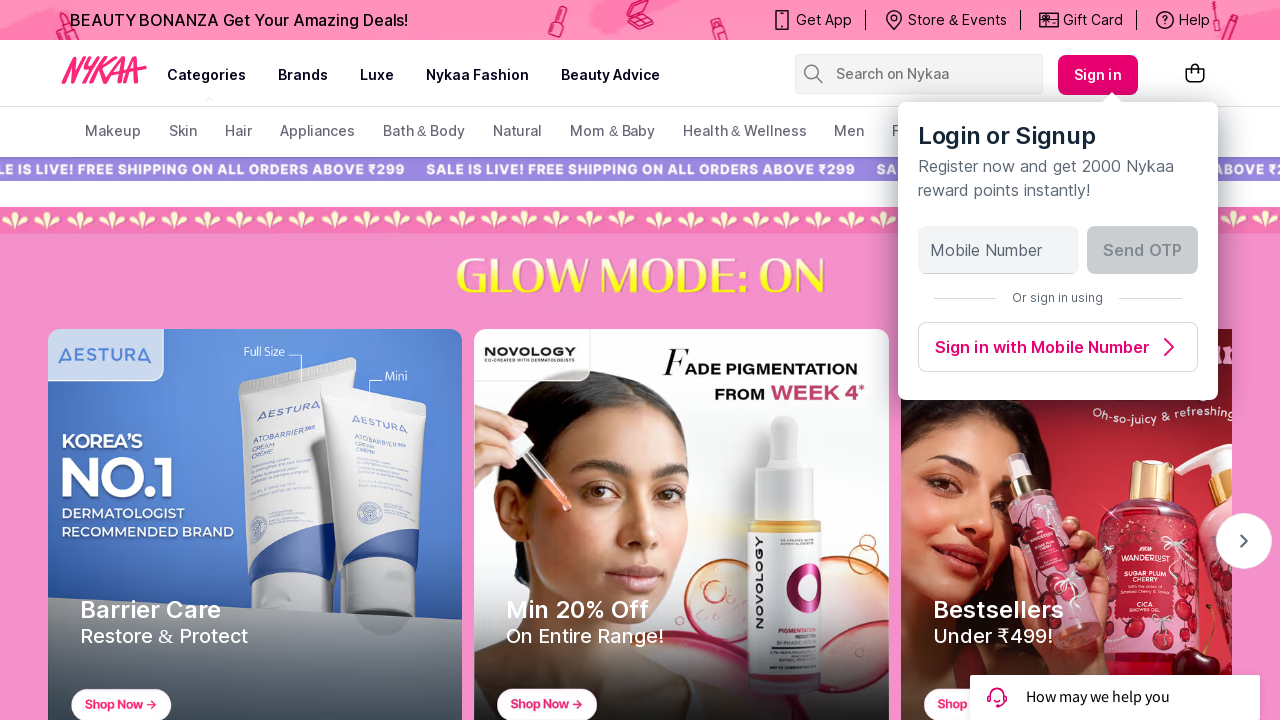

Search input field became available
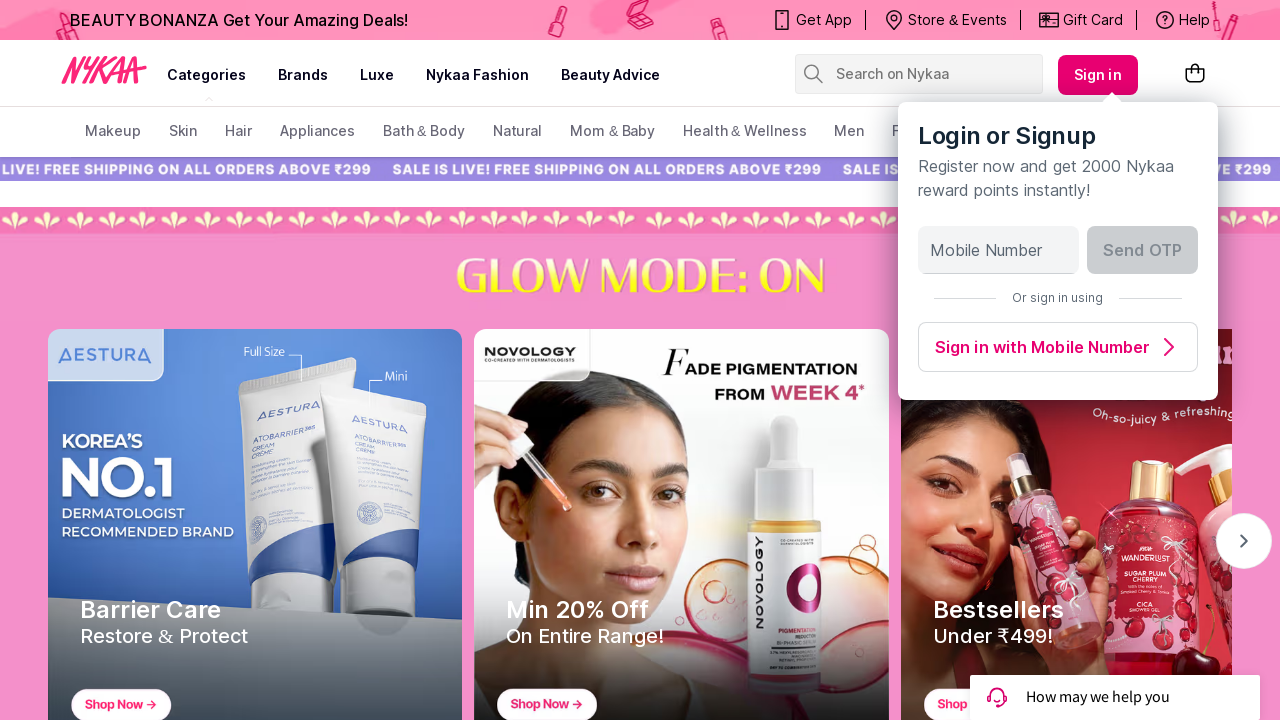

Filled search input with 'foundation' on input[name='search-suggestions-nykaa']
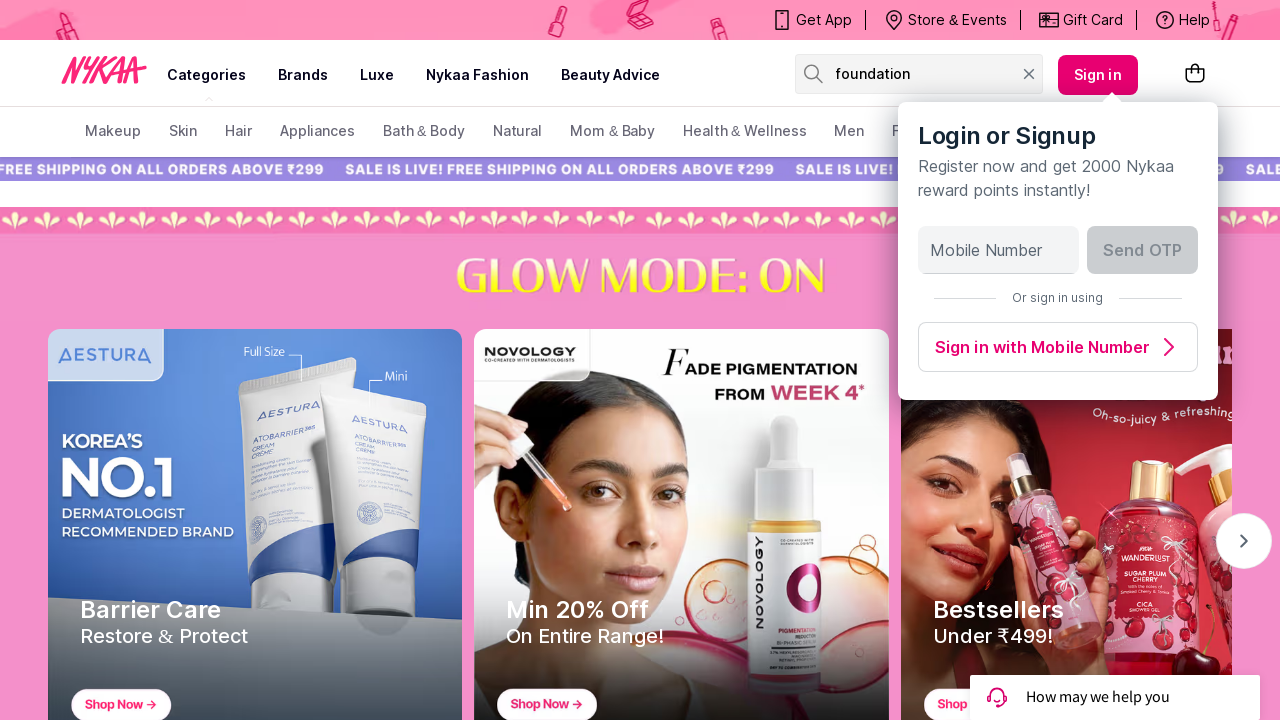

Clicked search/submit button to perform search at (813, 76) on xpath=//button[contains(@class, 'search') or @type='submit']
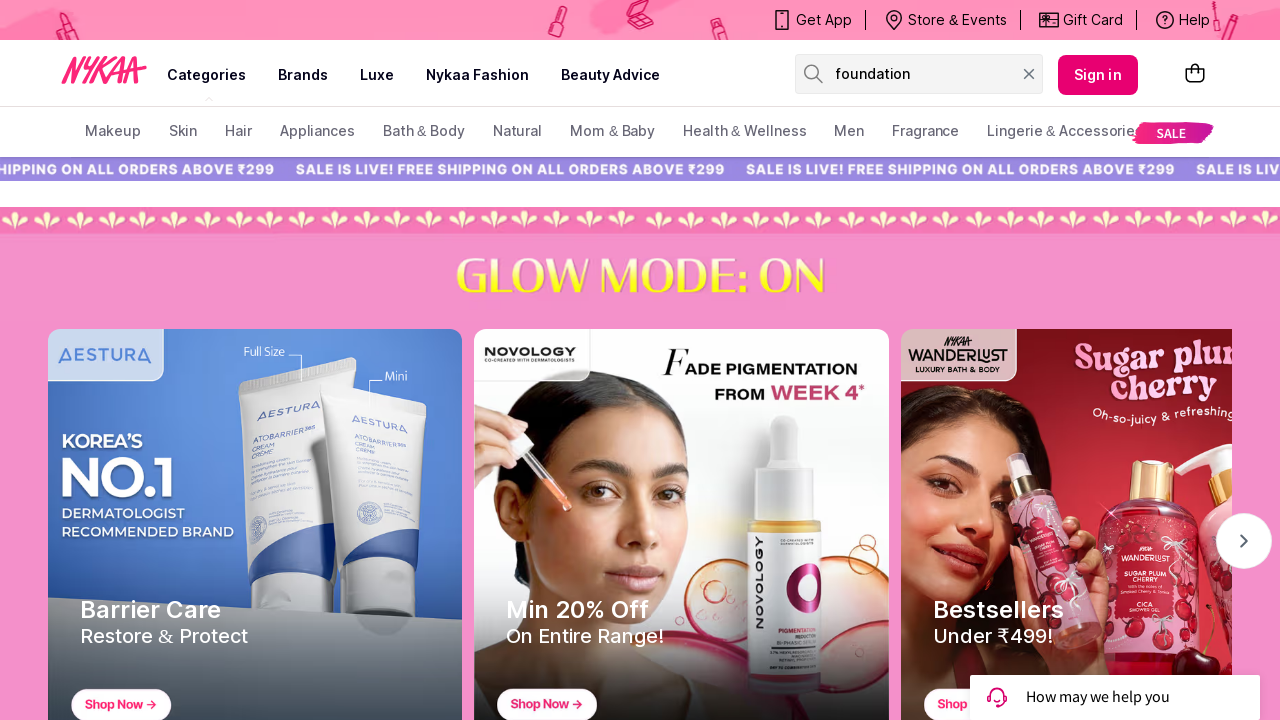

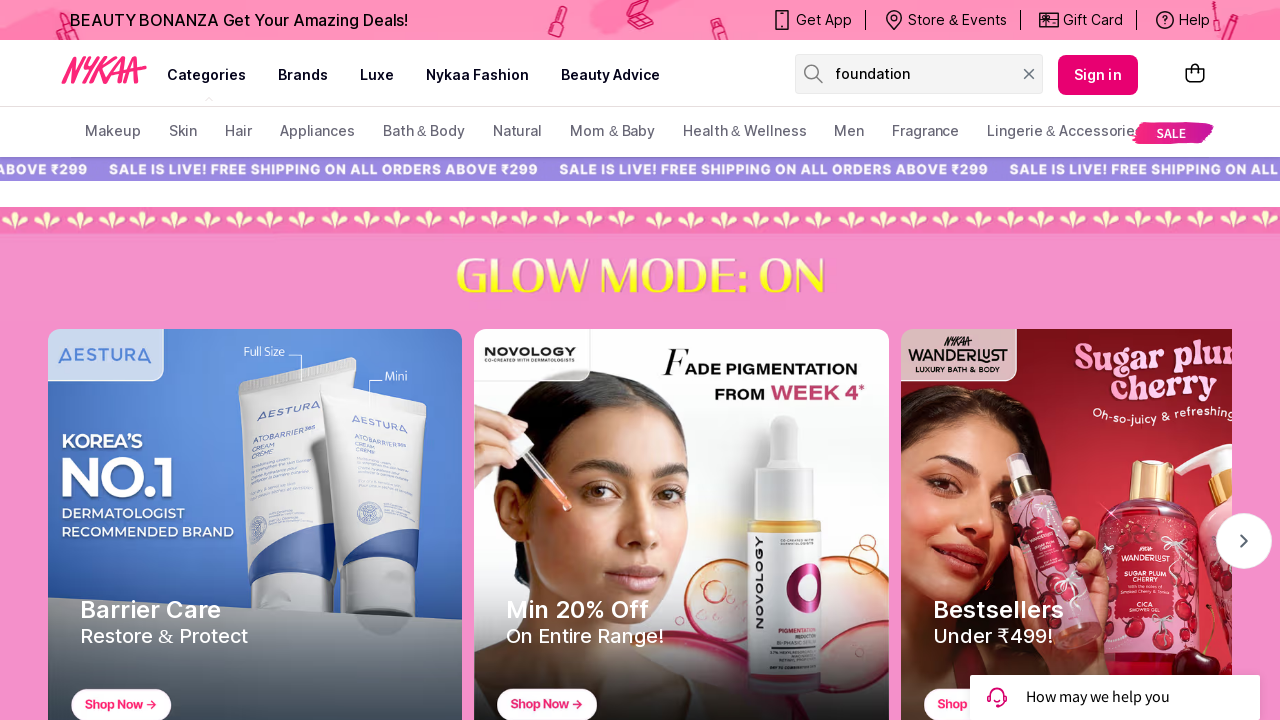